Tests right-click context menu functionality by performing a context click on a designated area, verifying the alert message, then clicking a link to open a new tab and verifying the content on the new page.

Starting URL: https://the-internet.herokuapp.com/context_menu

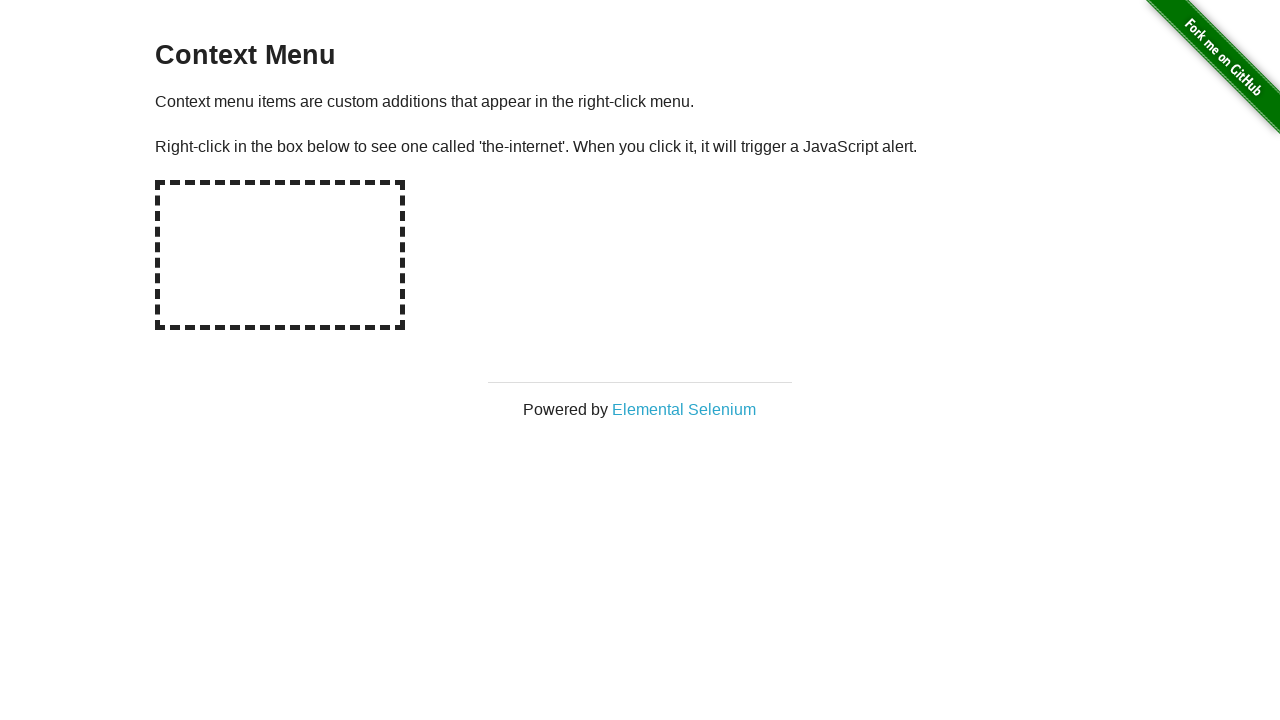

Right-clicked on the hot-spot area to open context menu at (280, 255) on #hot-spot
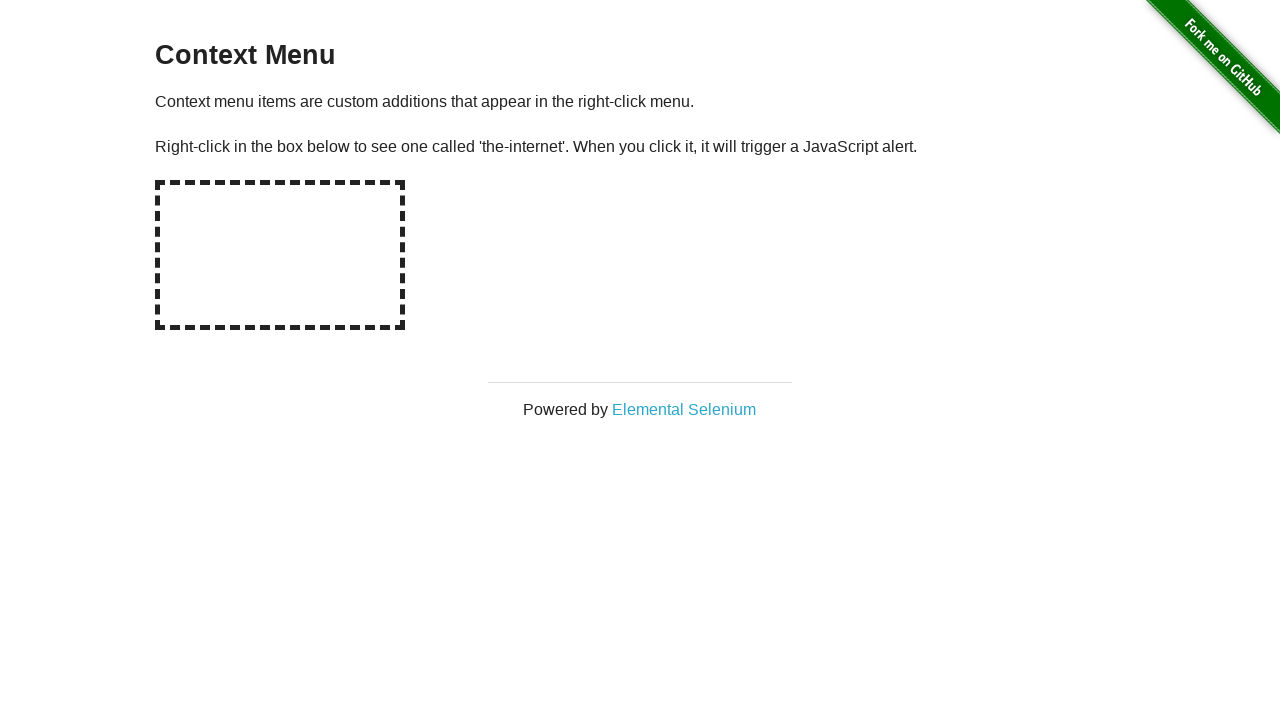

Right-clicked on hot-spot again to trigger dialog at (280, 255) on #hot-spot
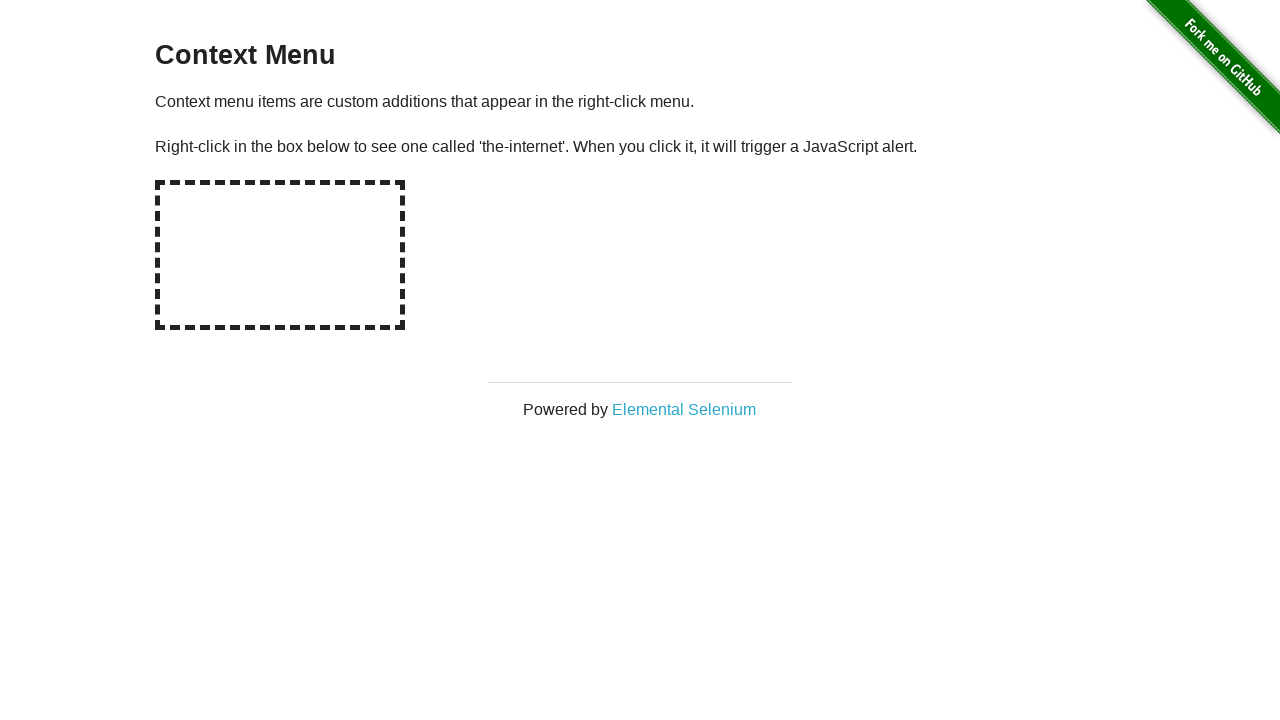

Waited for dialog to be handled
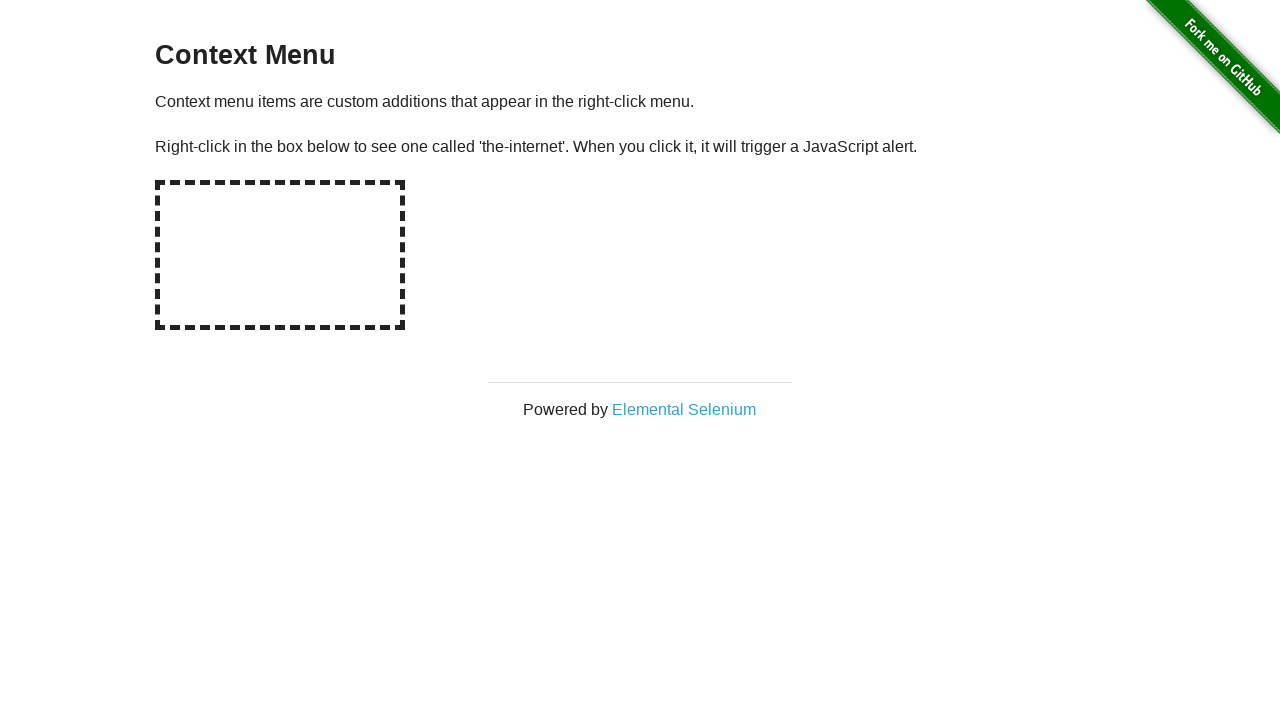

Clicked on 'Elemental Selenium' link to open new tab at (684, 409) on xpath=//*[text()='Elemental Selenium']
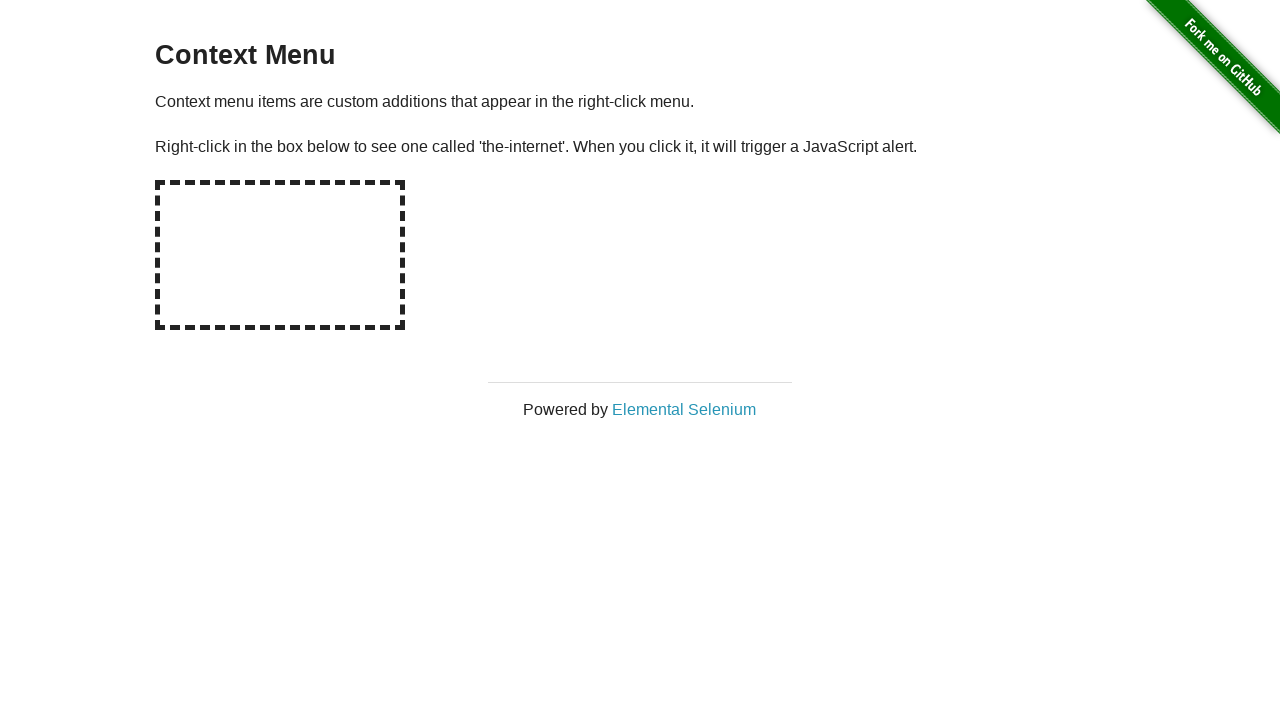

New page loaded and ready
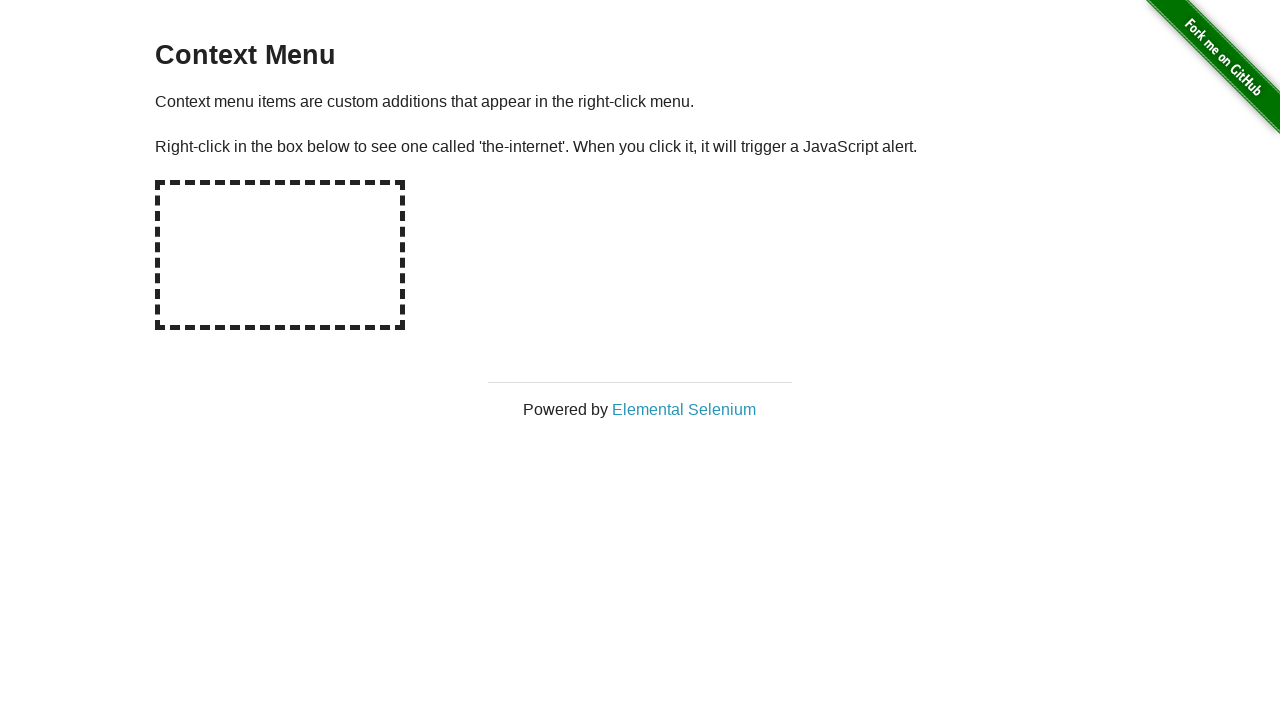

H1 element found on new page
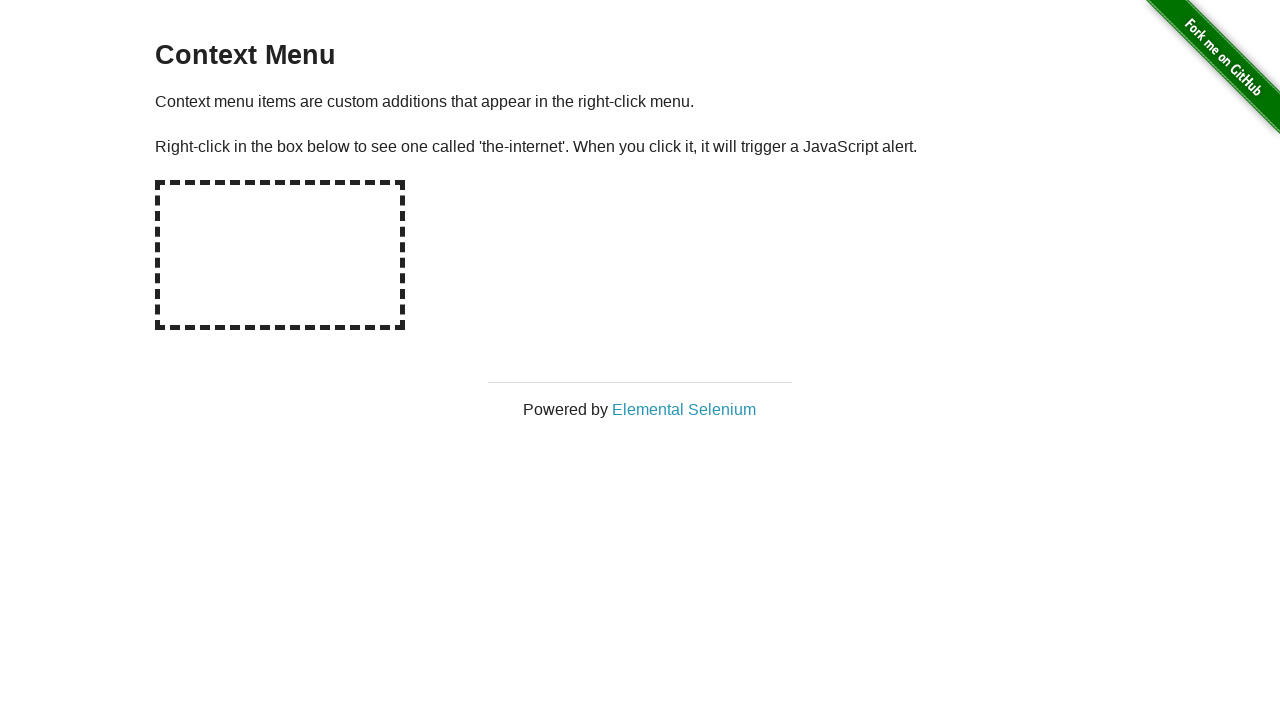

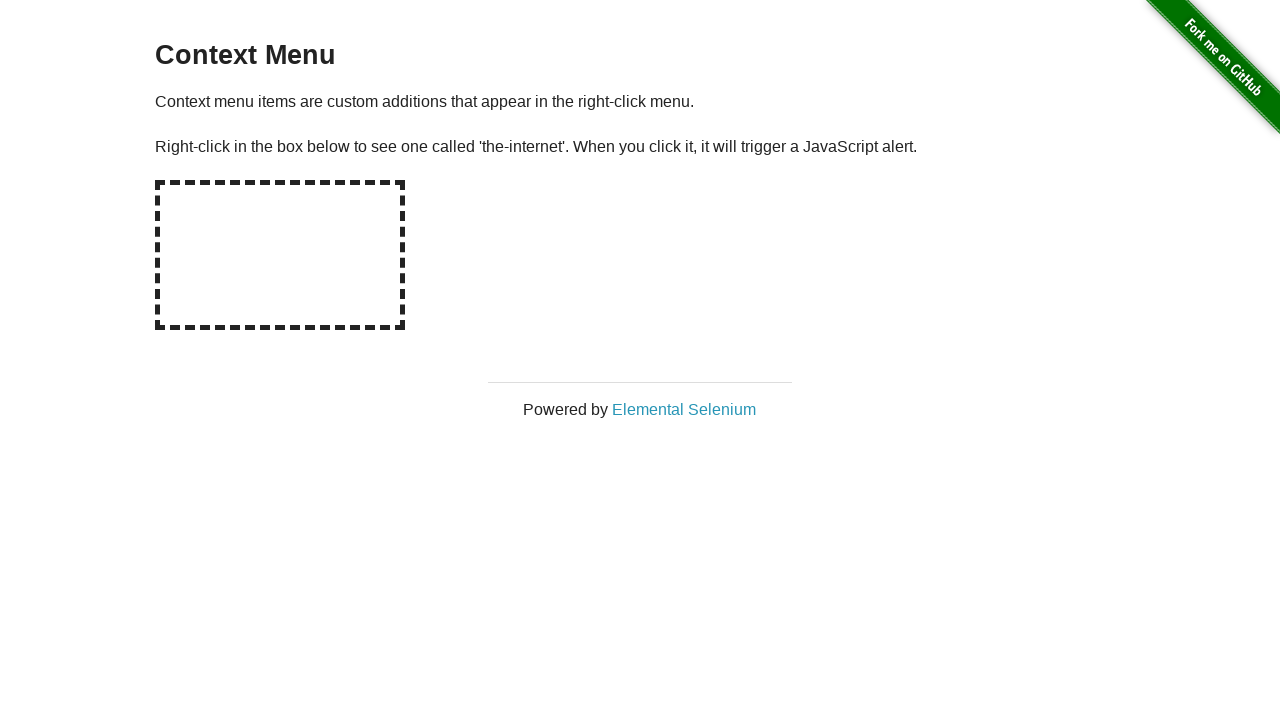